Tests selection in a long list dropdown by selecting an option by visible text

Starting URL: https://www.selenium.dev/selenium/web/selectPage.html

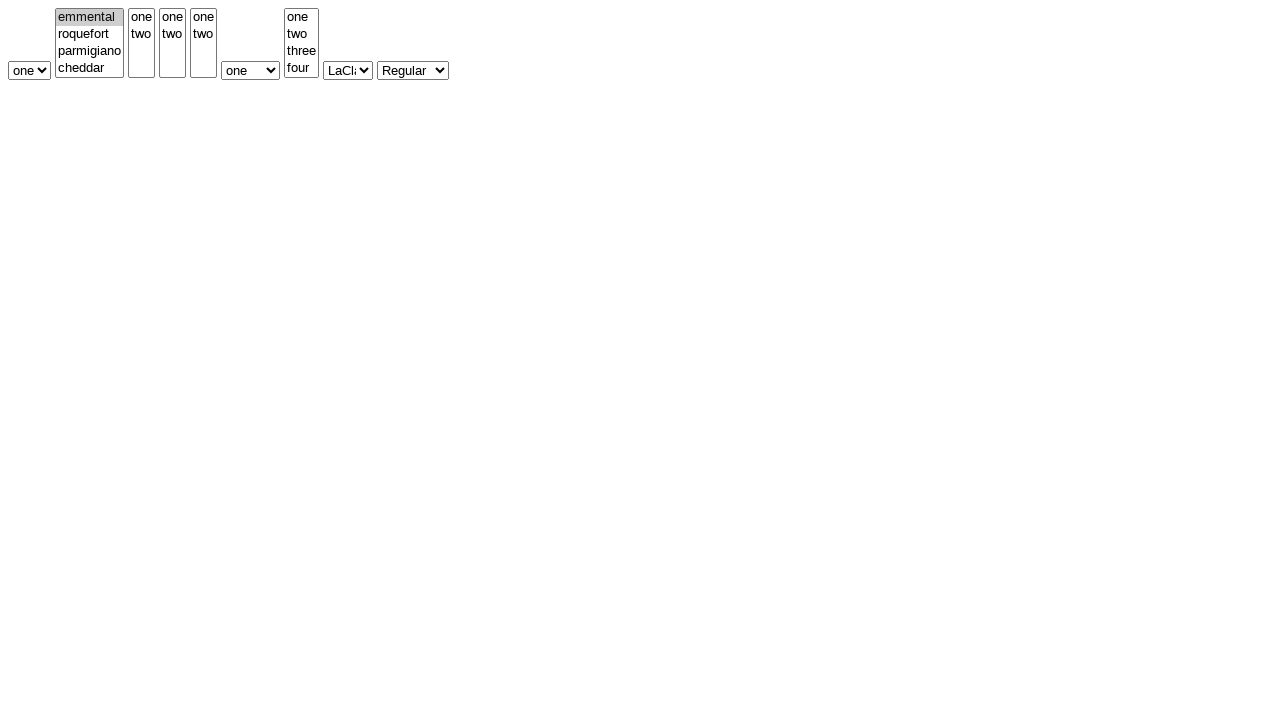

Navigated to select page test URL
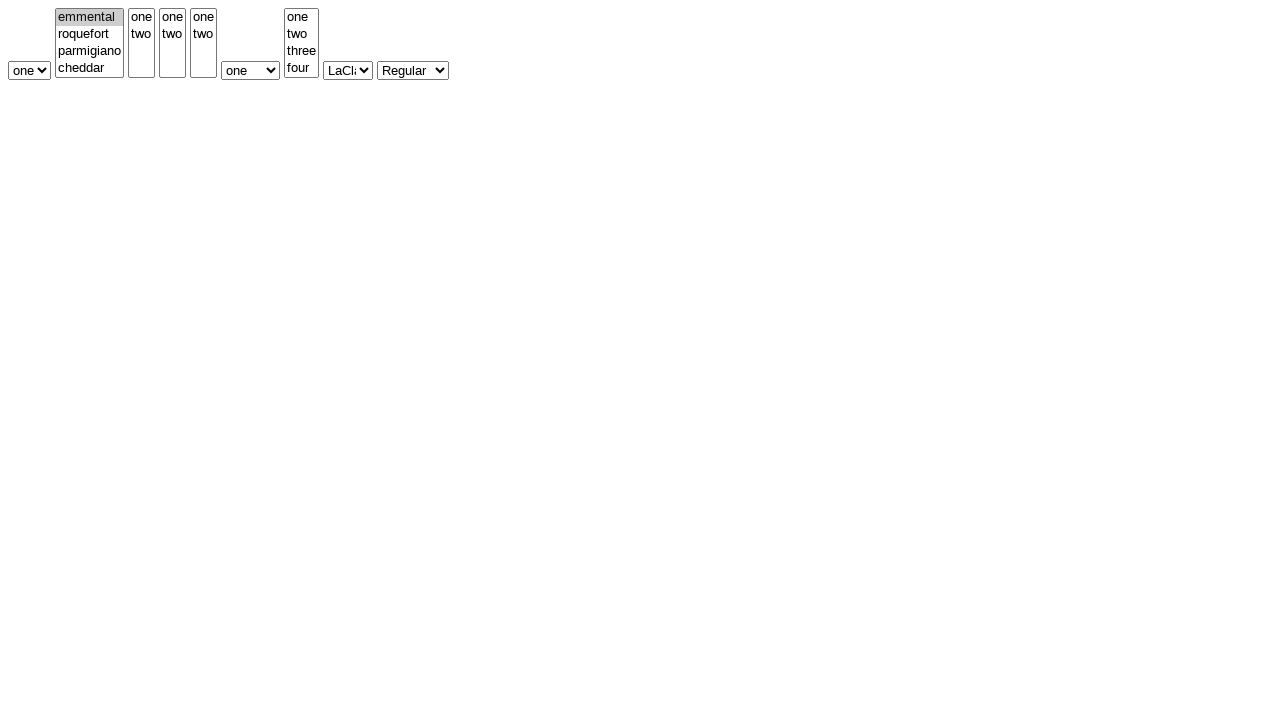

Selected 'six' option from long list dropdown on #selectWithMultipleLongList
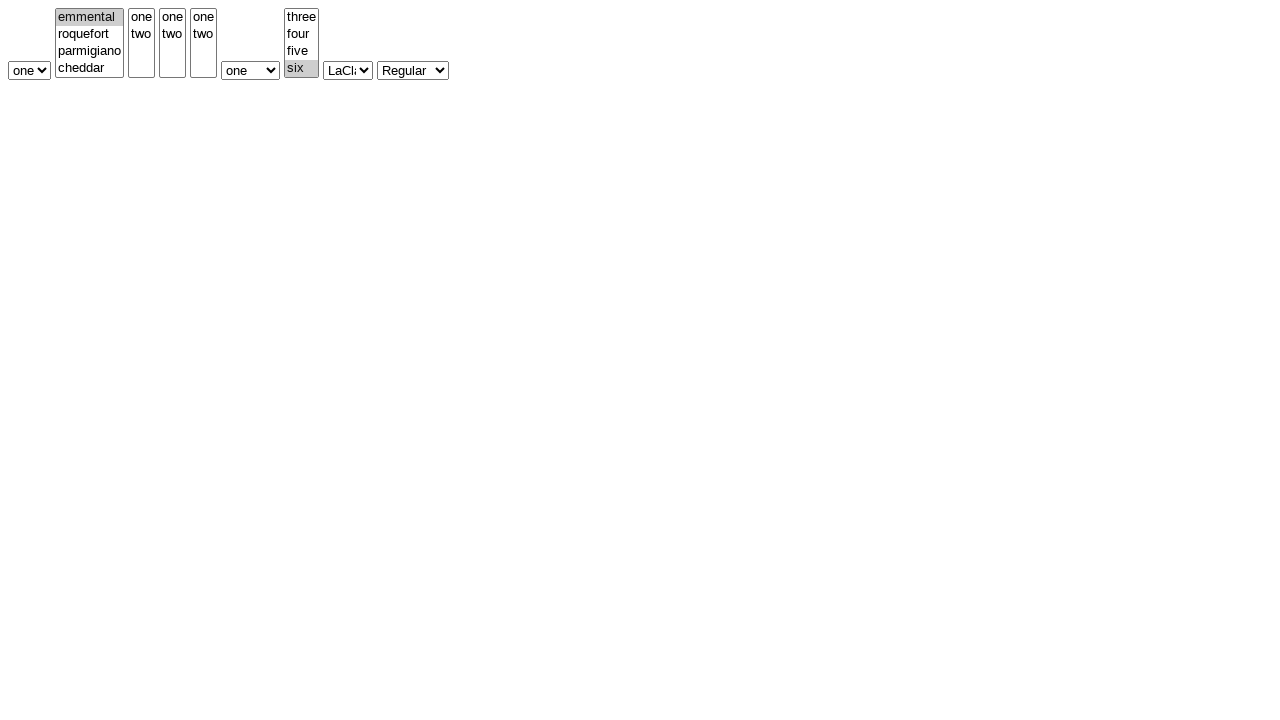

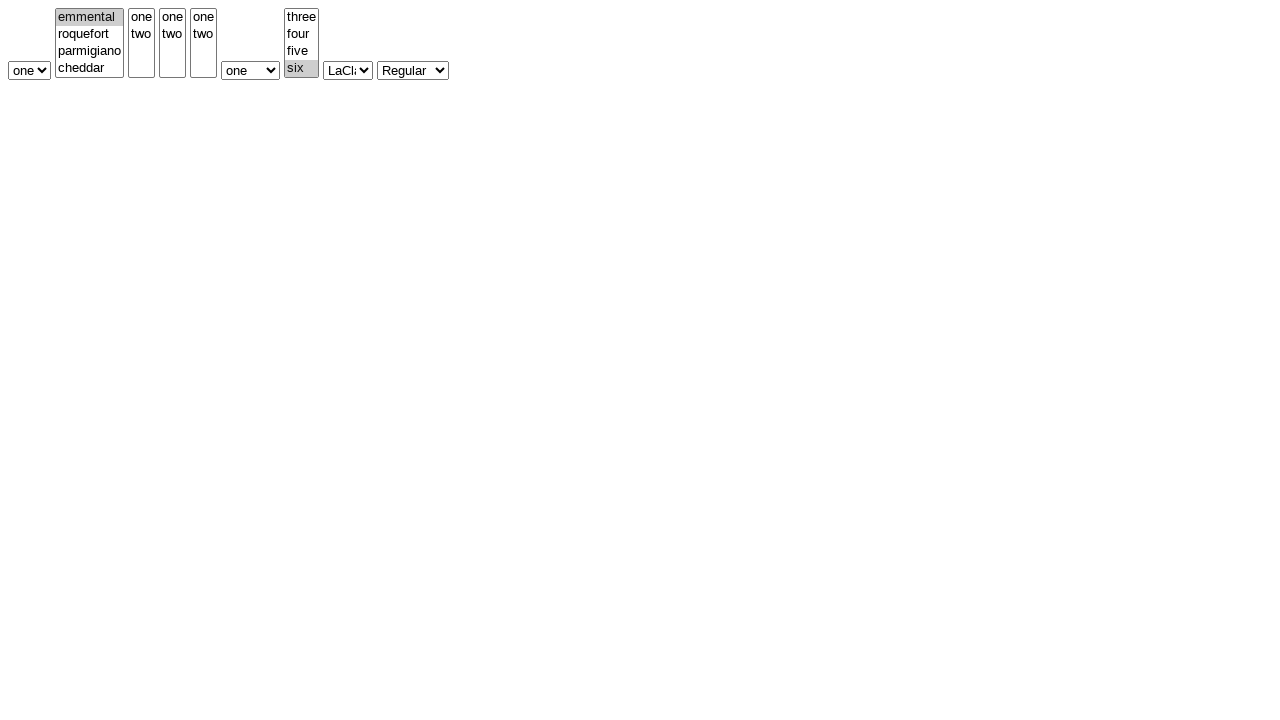